Navigates to a demo workshop page and clicks on a recipe card button to open a popup or modal dialog

Starting URL: https://broken-workshop.dequelabs.com/

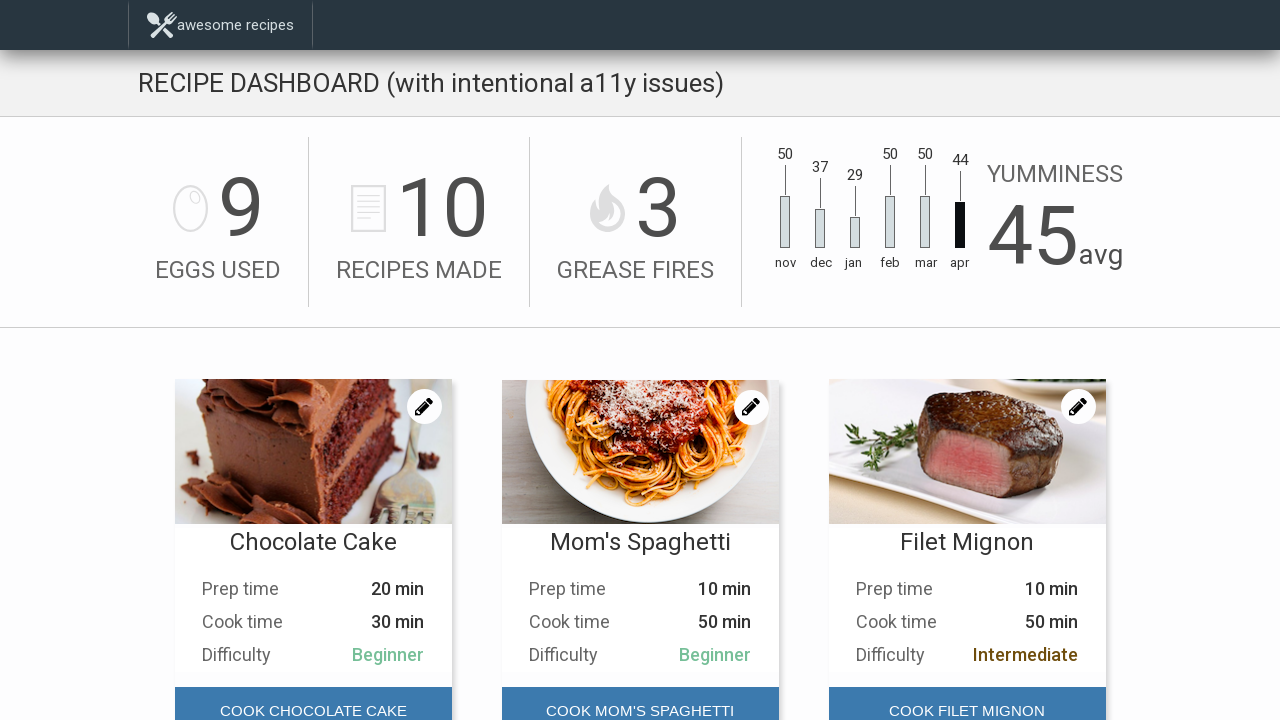

Waited for main content to load on demo workshop page
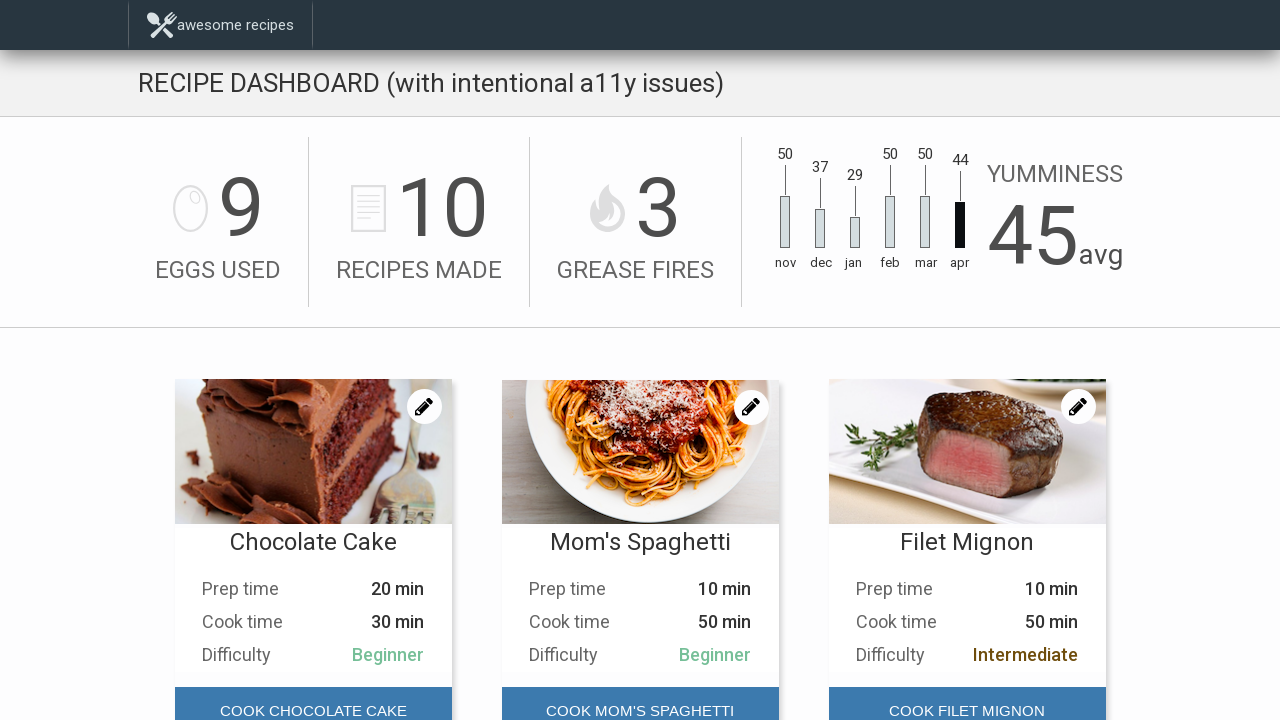

Clicked on first recipe card button to open popup/modal at (313, 696) on #main-content > div.Recipes > div:nth-child(1) > div.Recipes__card-foot > button
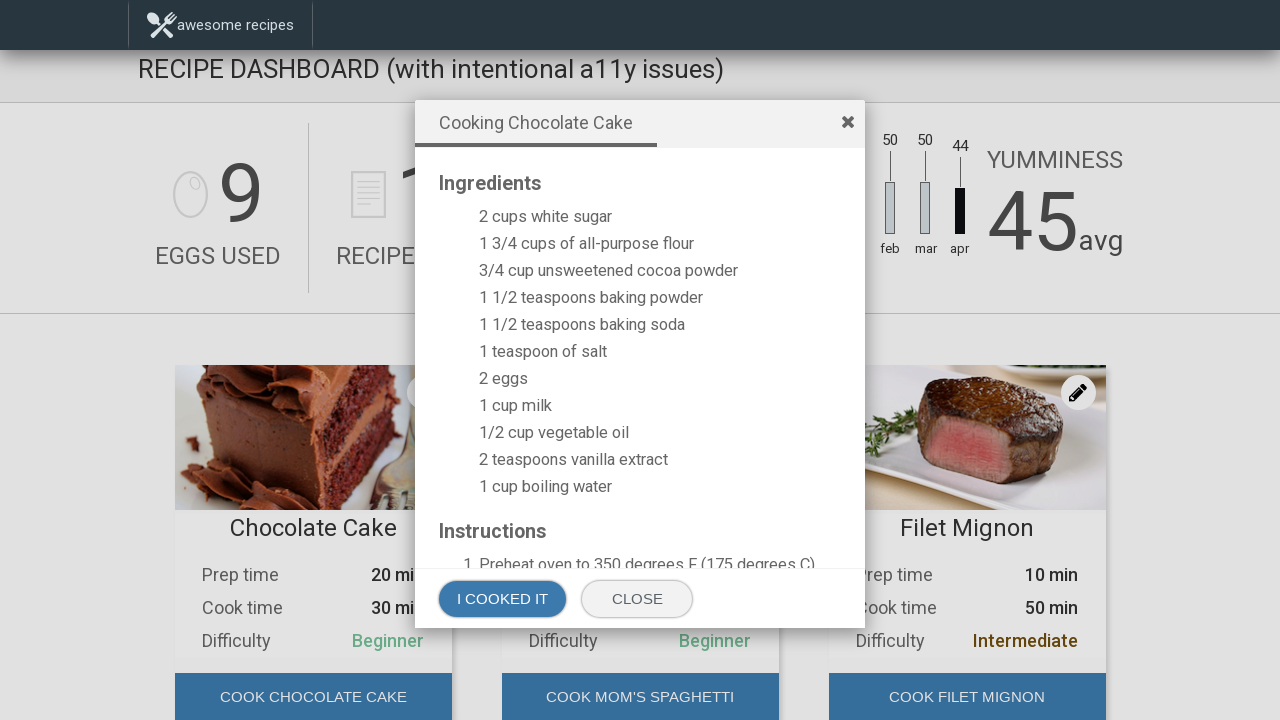

Waited for popup/modal dialog to appear
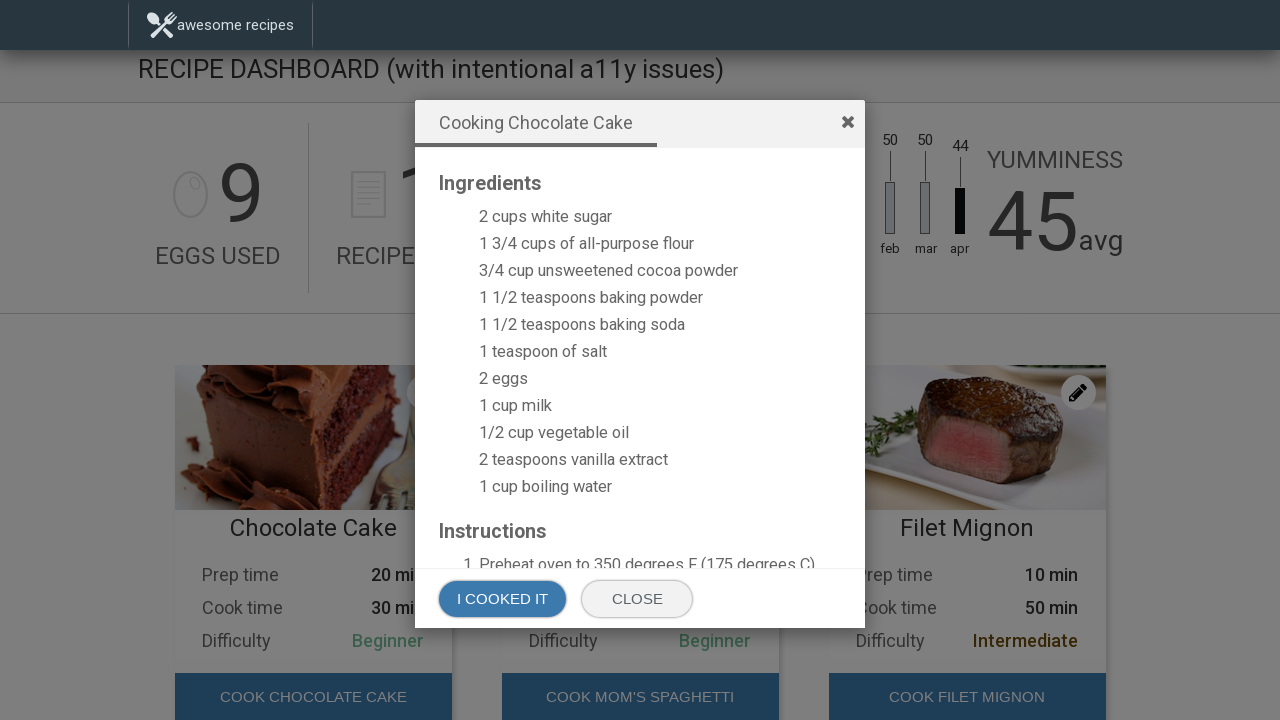

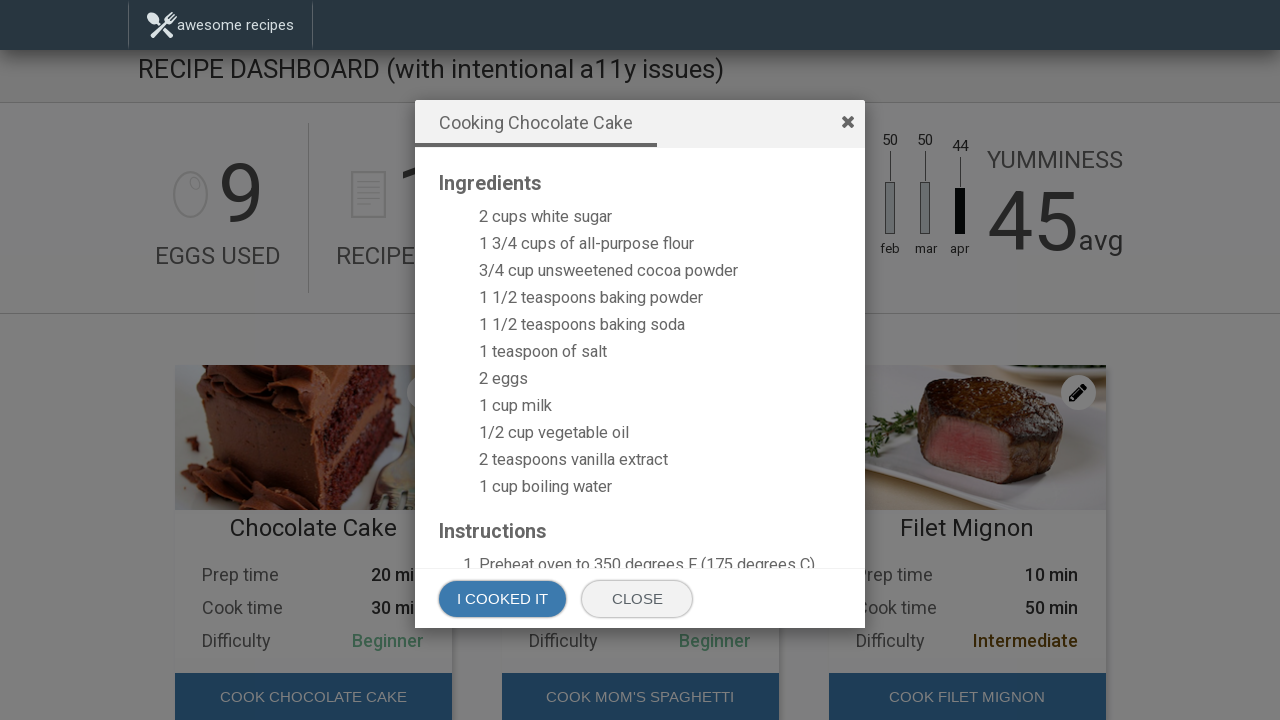